Tests the jQuery UI draggable functionality by switching to an iframe and dragging an element by a specified offset

Starting URL: https://jqueryui.com/draggable/

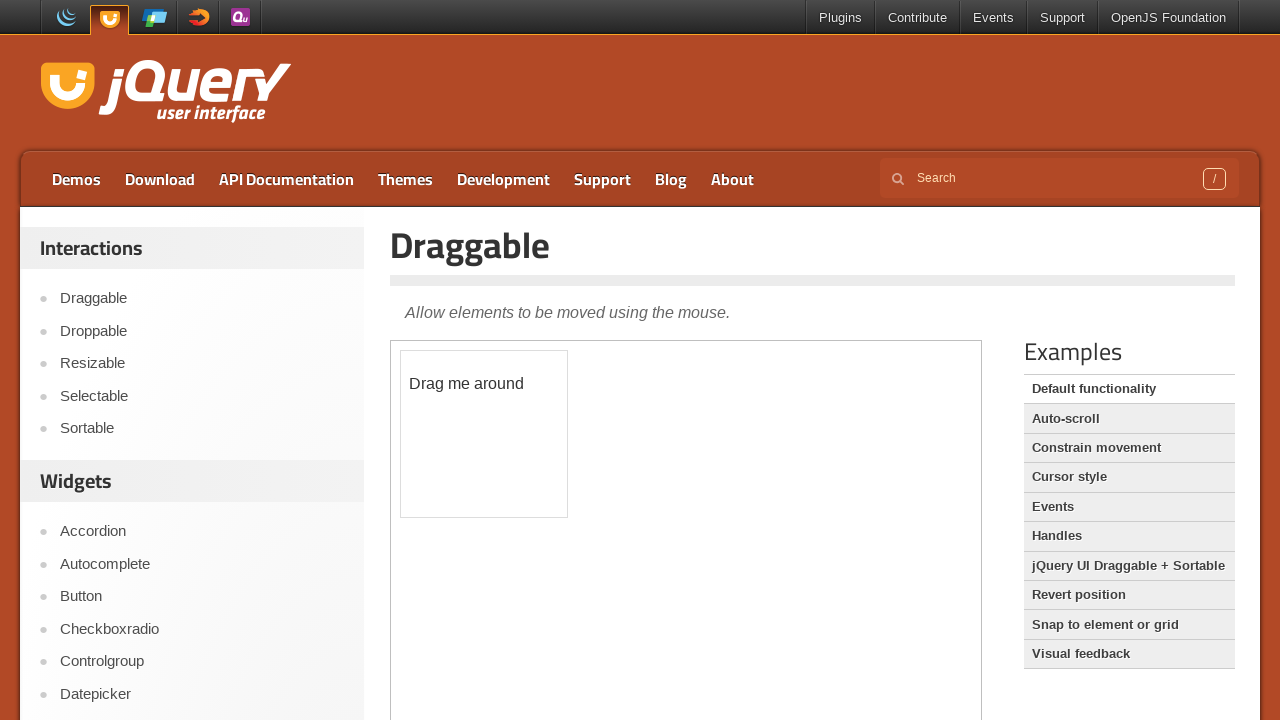

Located the iframe containing the draggable element
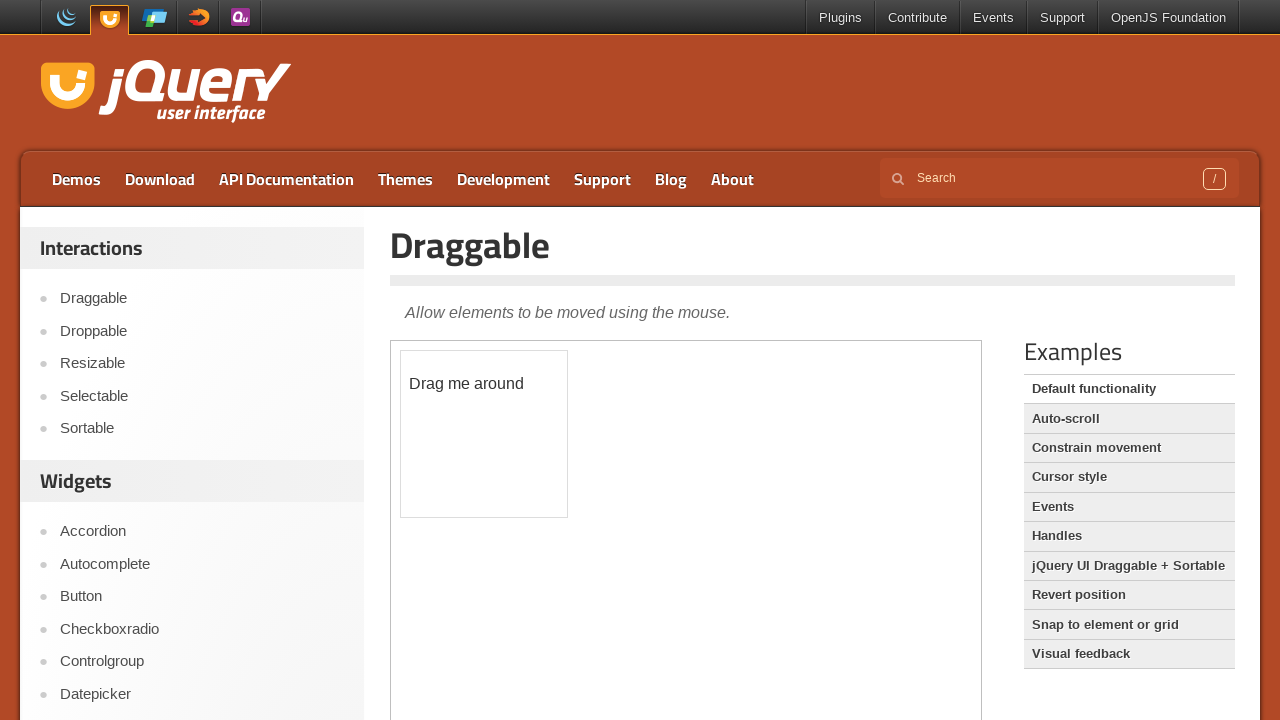

Located the draggable element with ID 'draggable' within the iframe
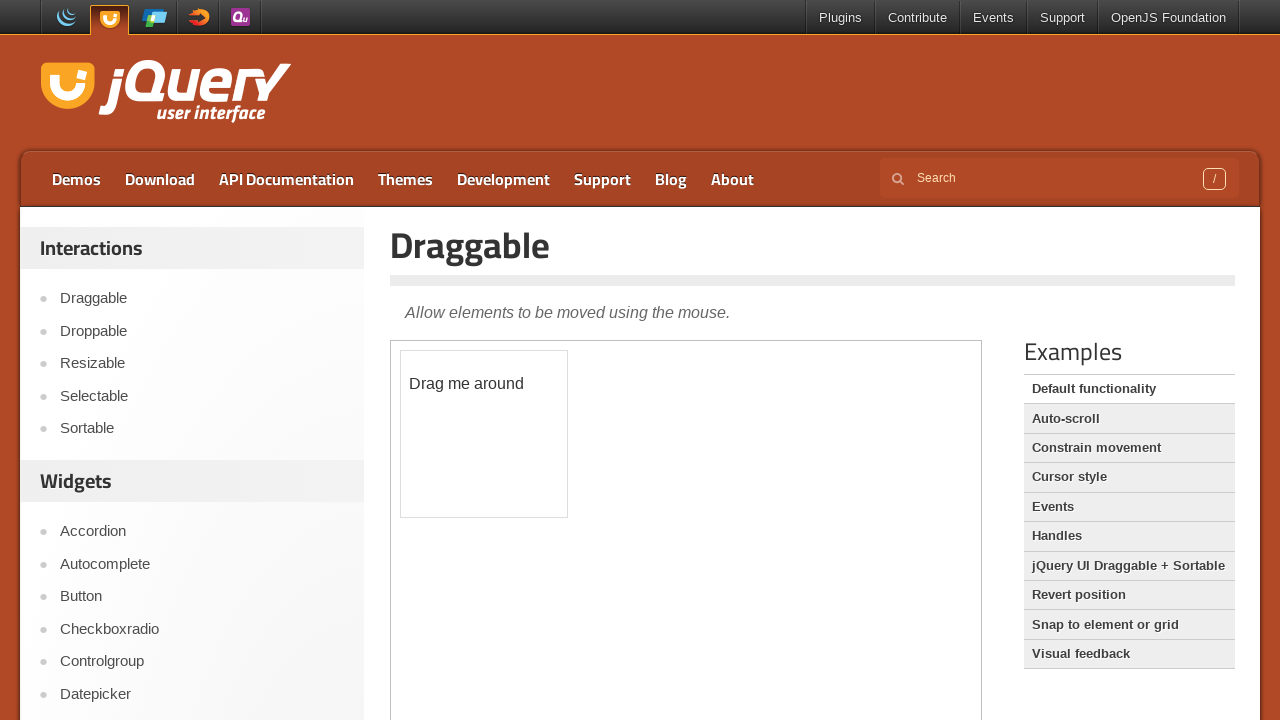

Dragged the draggable element 50px to the right and 70px down at (451, 421)
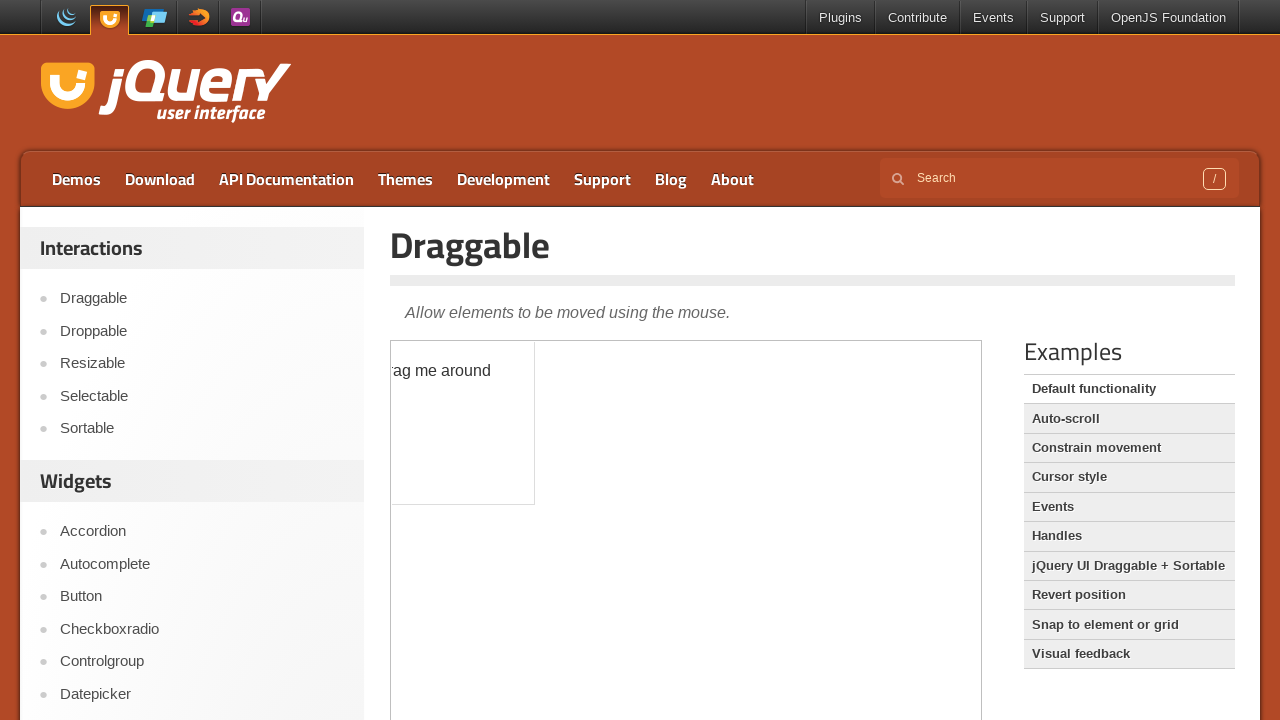

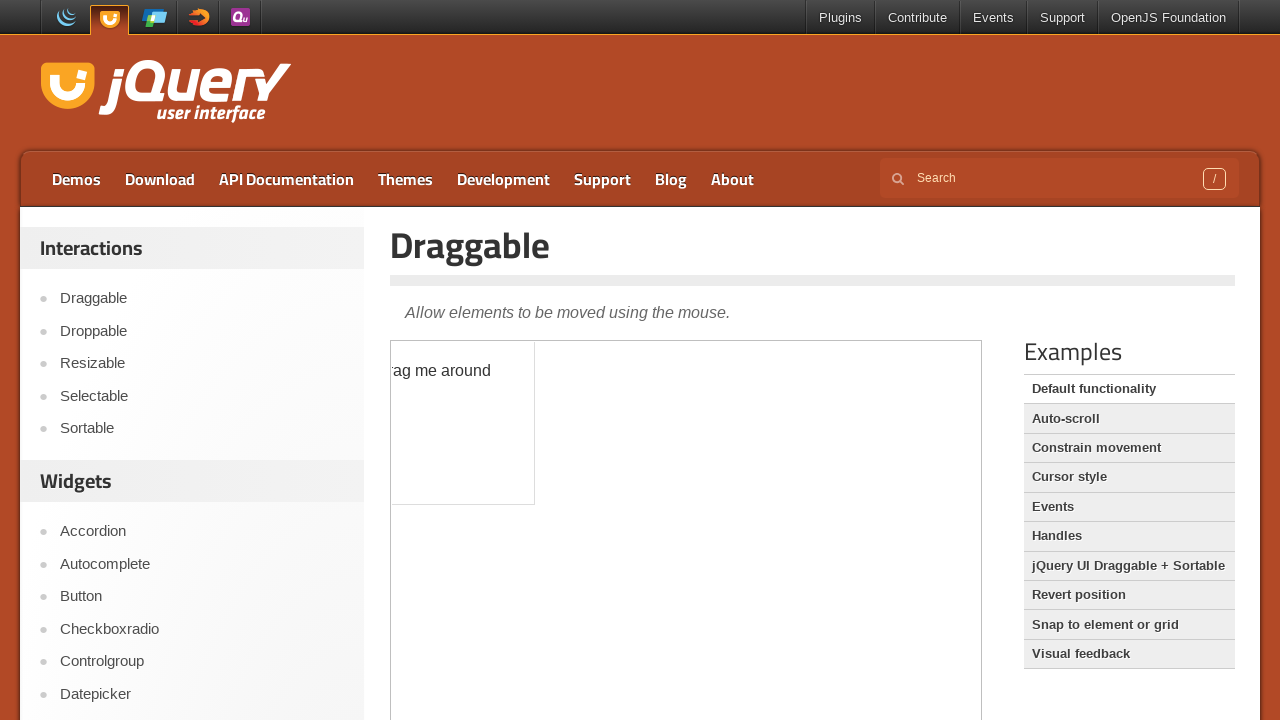